Tests searching for Carrot and adding it to cart

Starting URL: https://rahulshettyacademy.com/seleniumPractise/#/

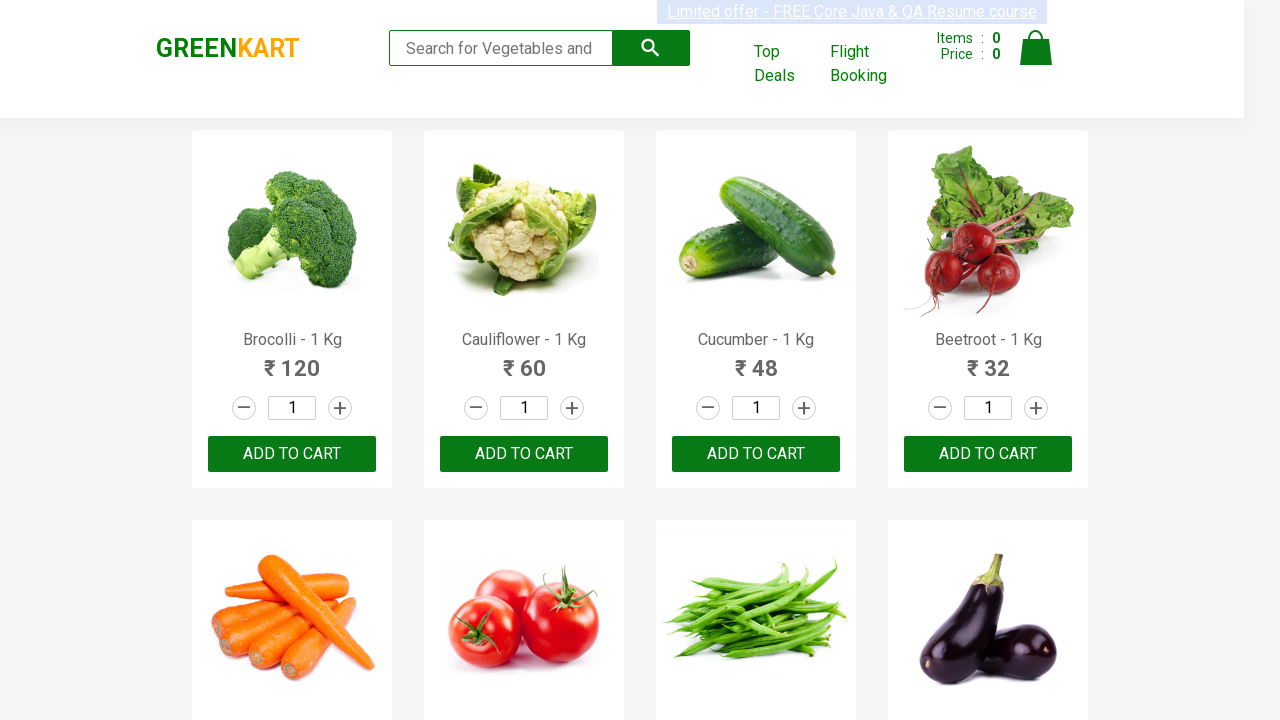

Cleared the search field on .search-keyword
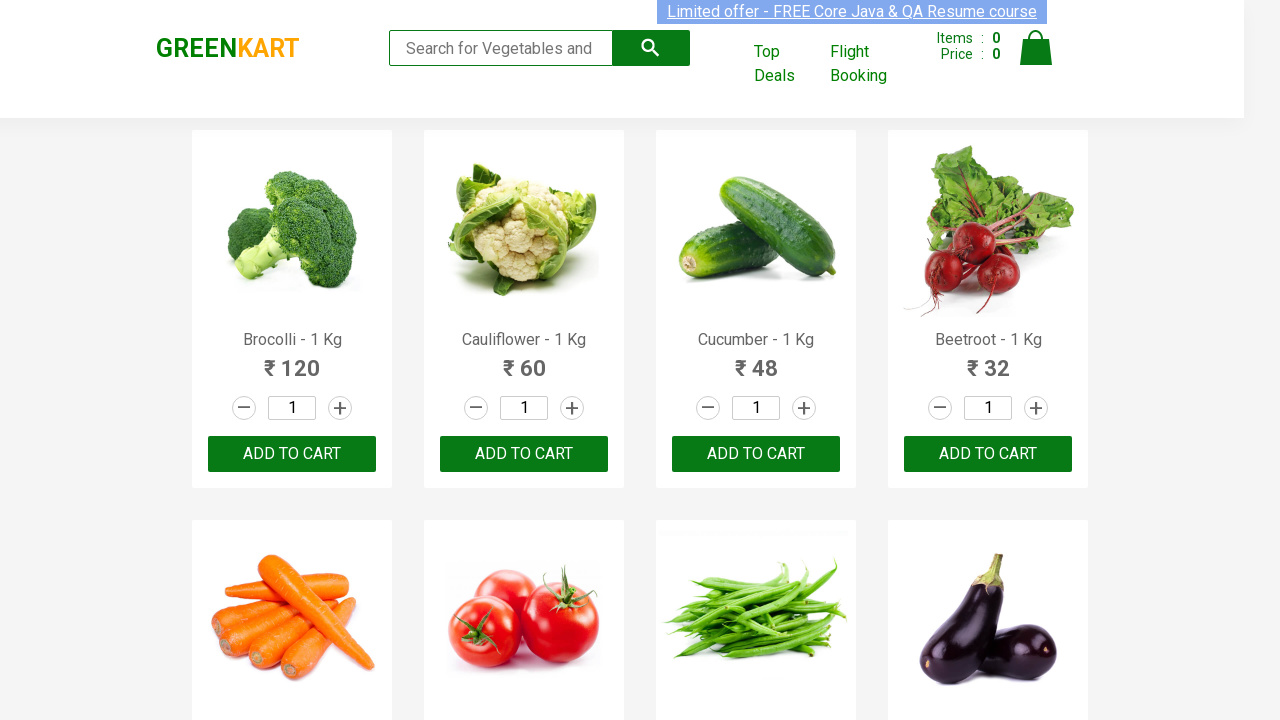

Filled search field with 'Carrot' on .search-keyword
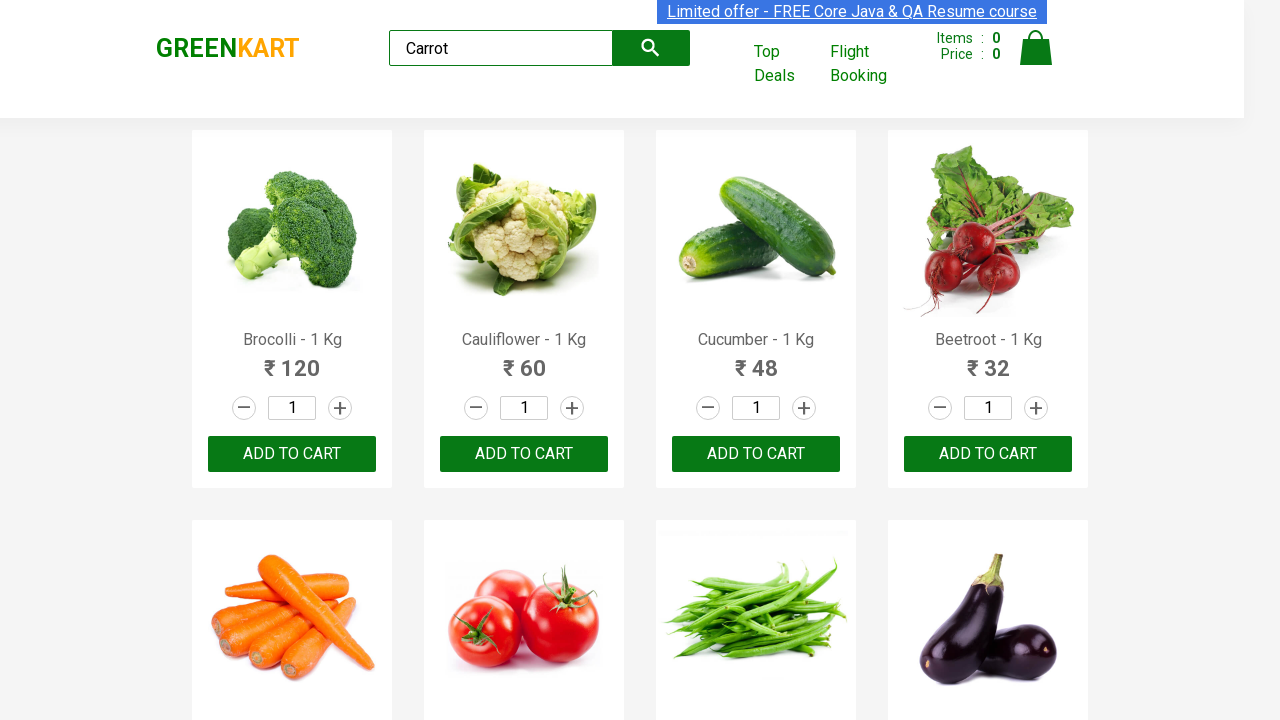

Waited 1 second for search results to load
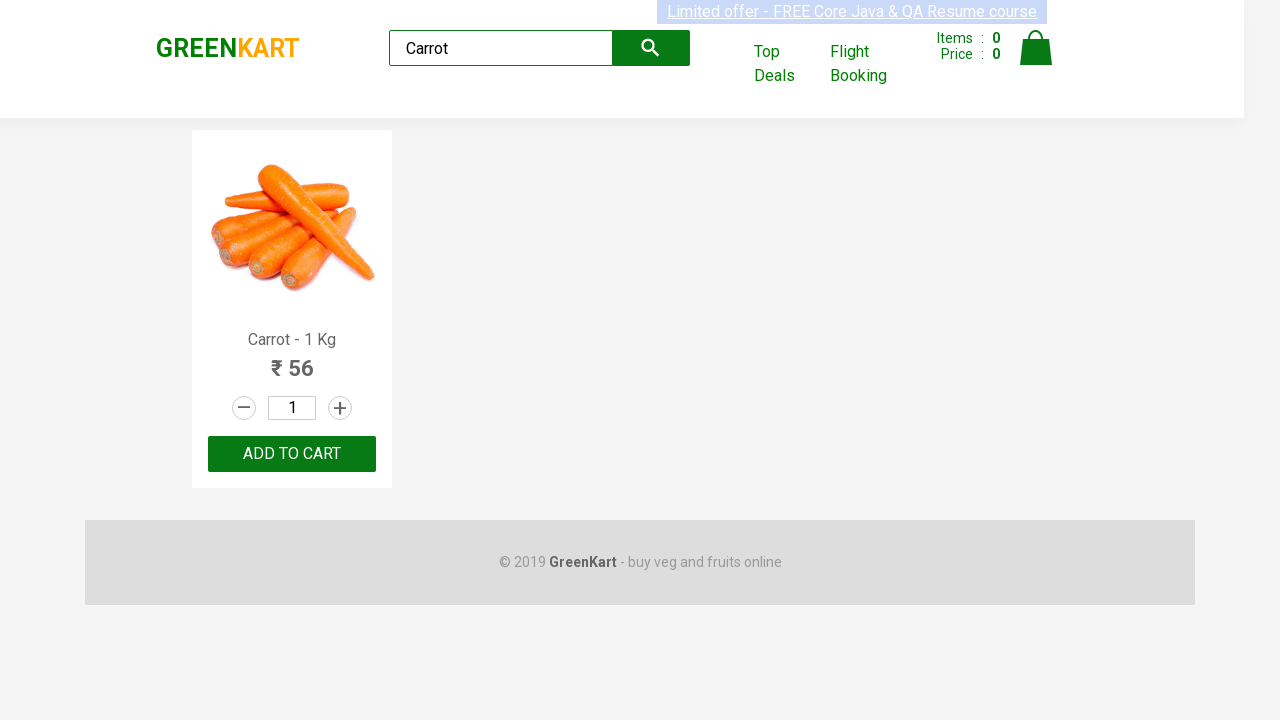

Verified Carrot product is visible in search results
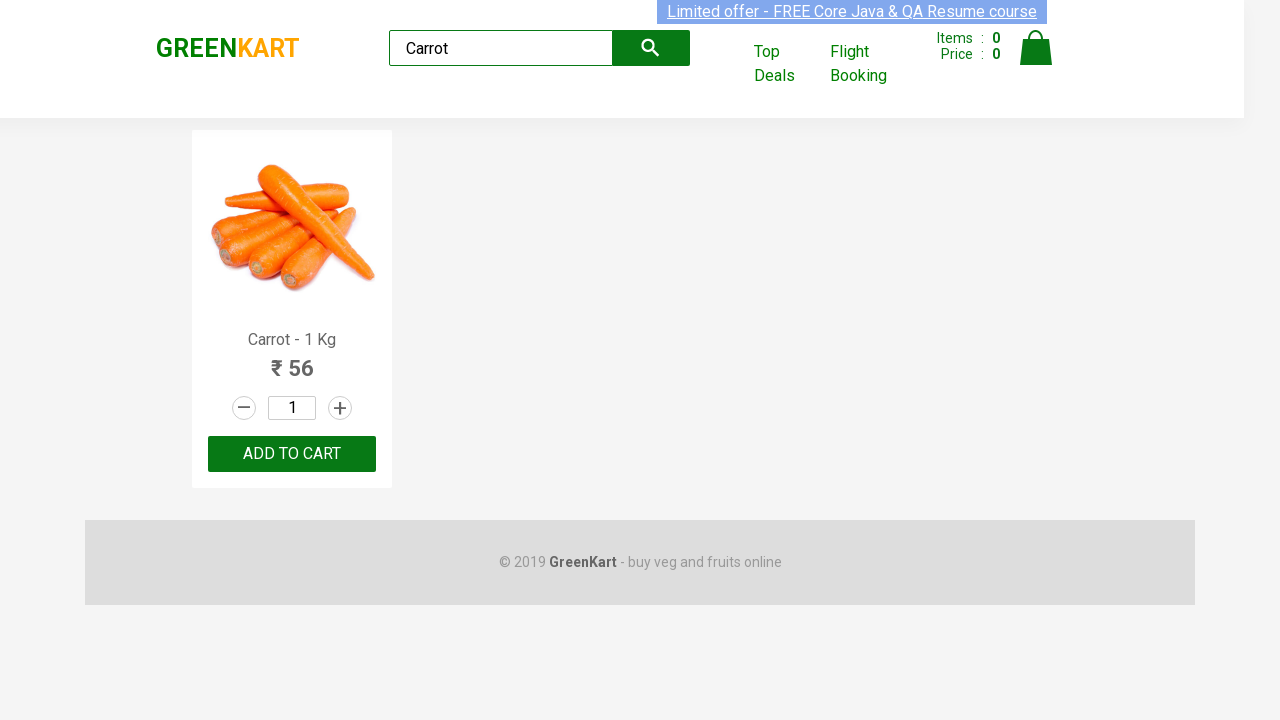

Clicked ADD TO CART button for Carrot product at (292, 454) on .product:has(.product-name:has-text("Carrot")) button:has-text("ADD TO CART")
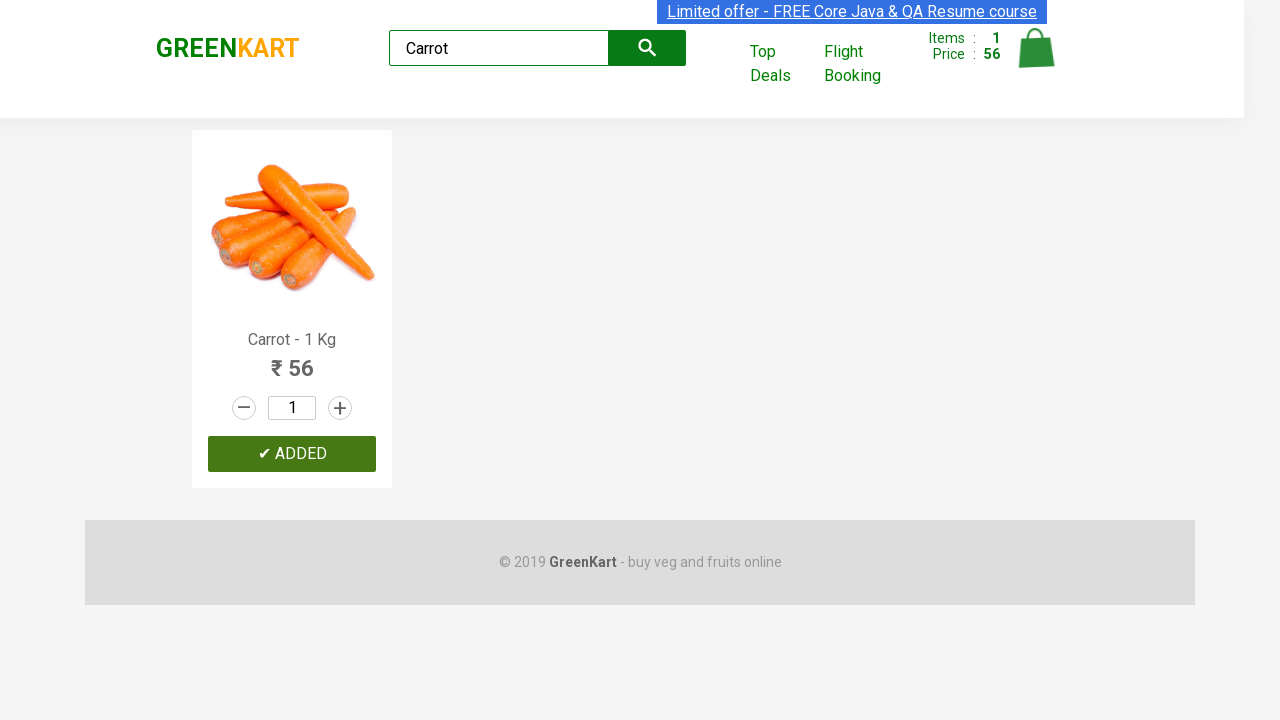

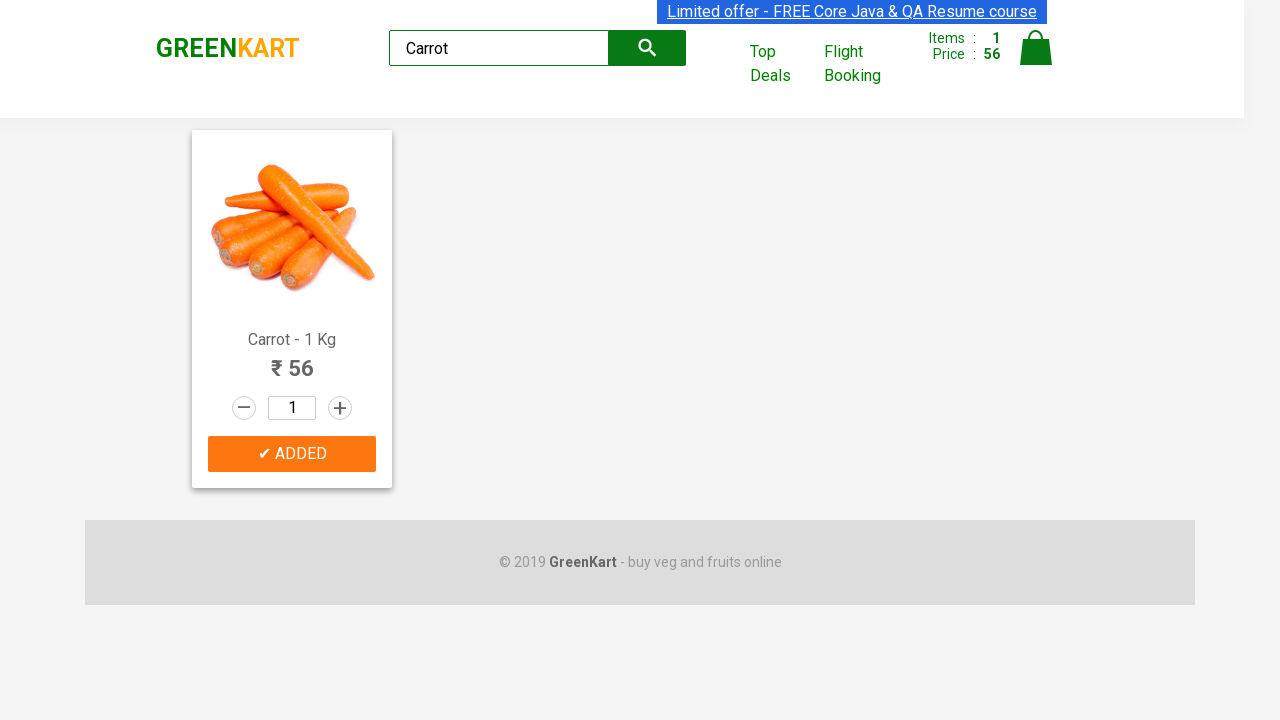